Tests that entered text is trimmed when editing a todo item.

Starting URL: https://demo.playwright.dev/todomvc

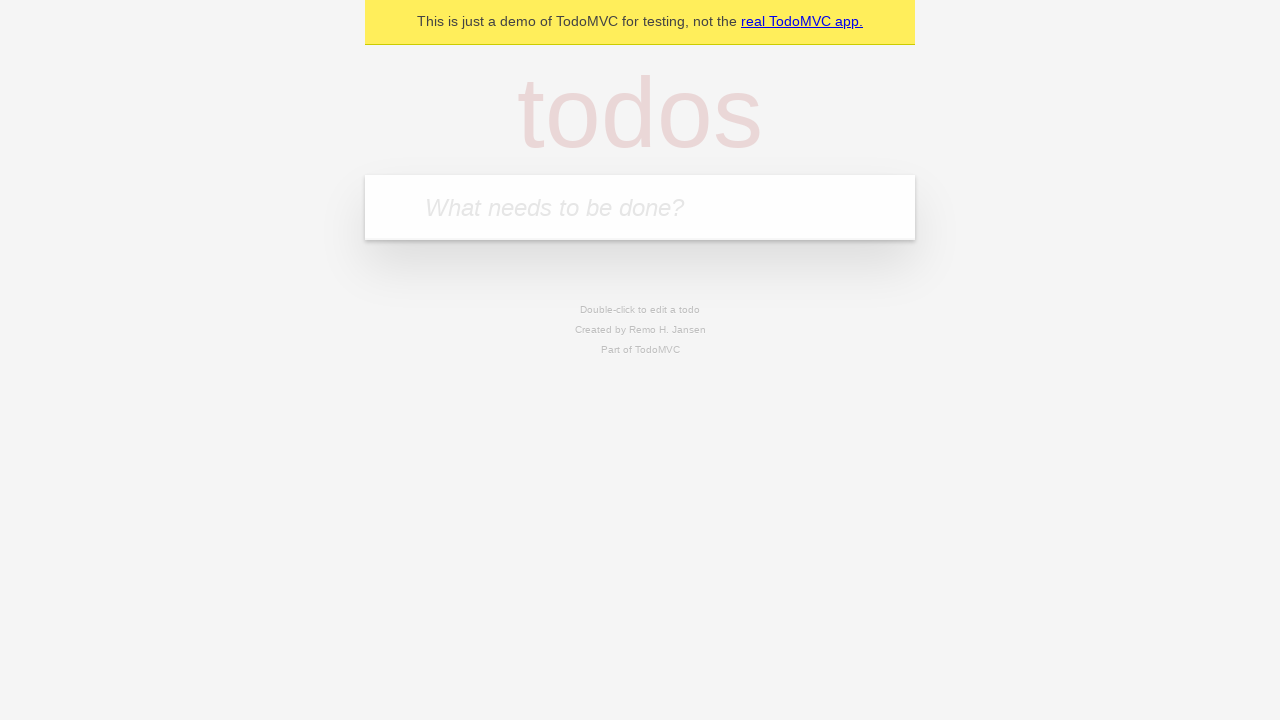

Filled first todo input with 'buy some cheese' on internal:attr=[placeholder="What needs to be done?"i]
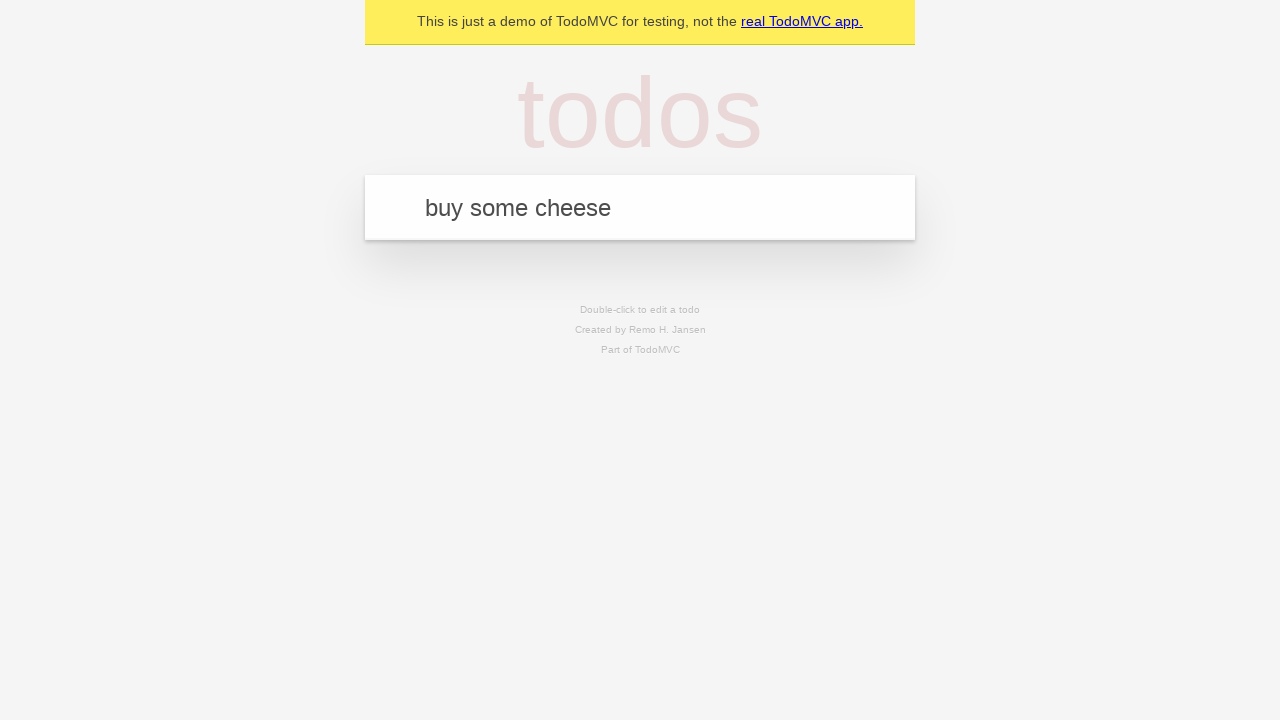

Pressed Enter to create first todo on internal:attr=[placeholder="What needs to be done?"i]
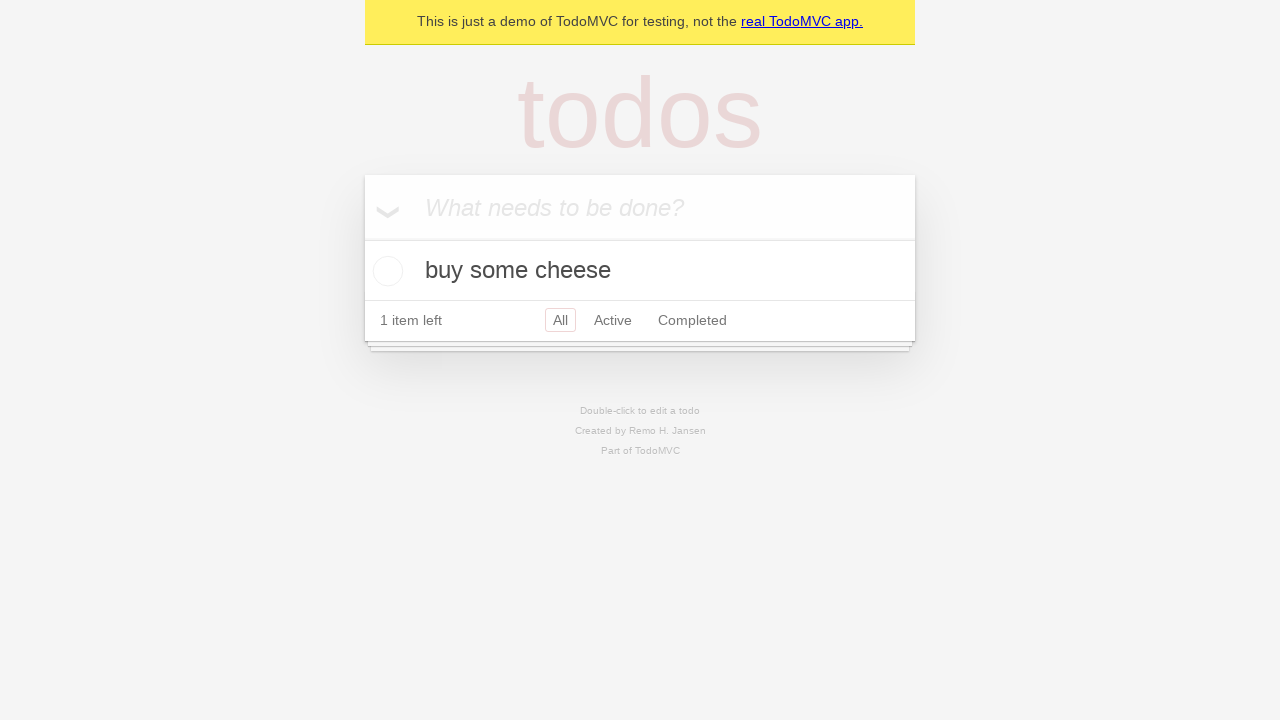

Filled second todo input with 'feed the cat' on internal:attr=[placeholder="What needs to be done?"i]
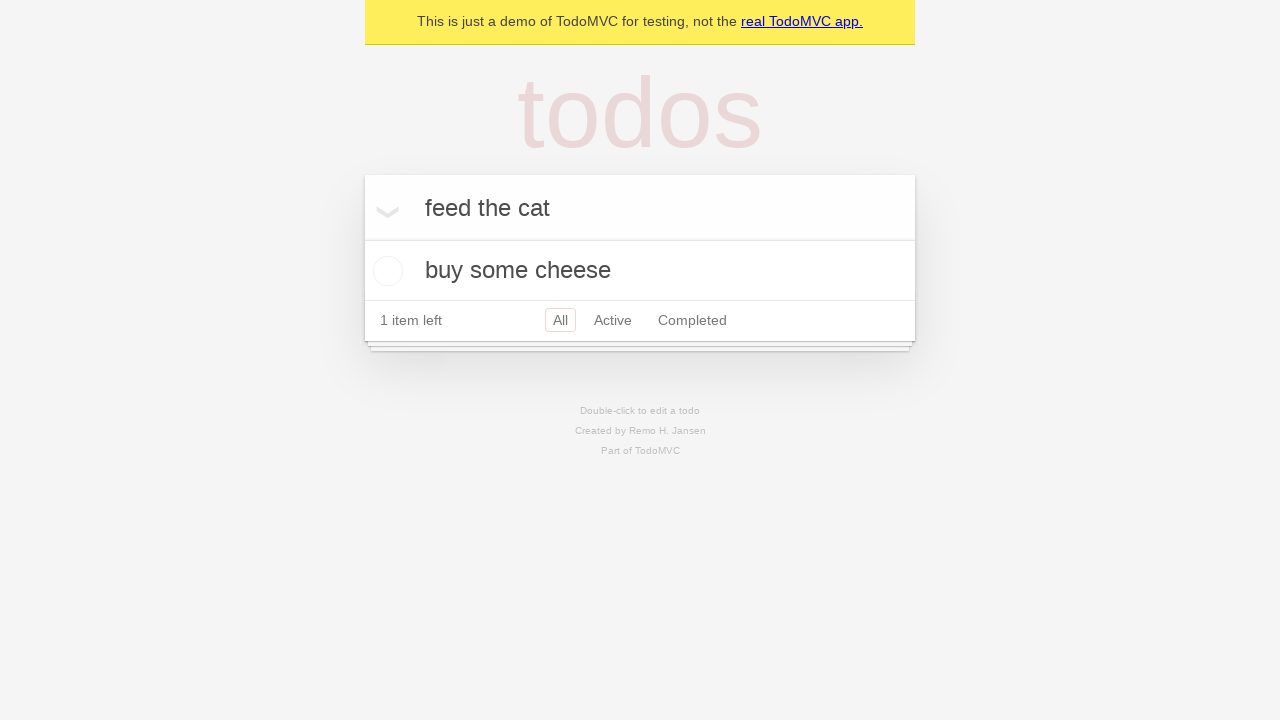

Pressed Enter to create second todo on internal:attr=[placeholder="What needs to be done?"i]
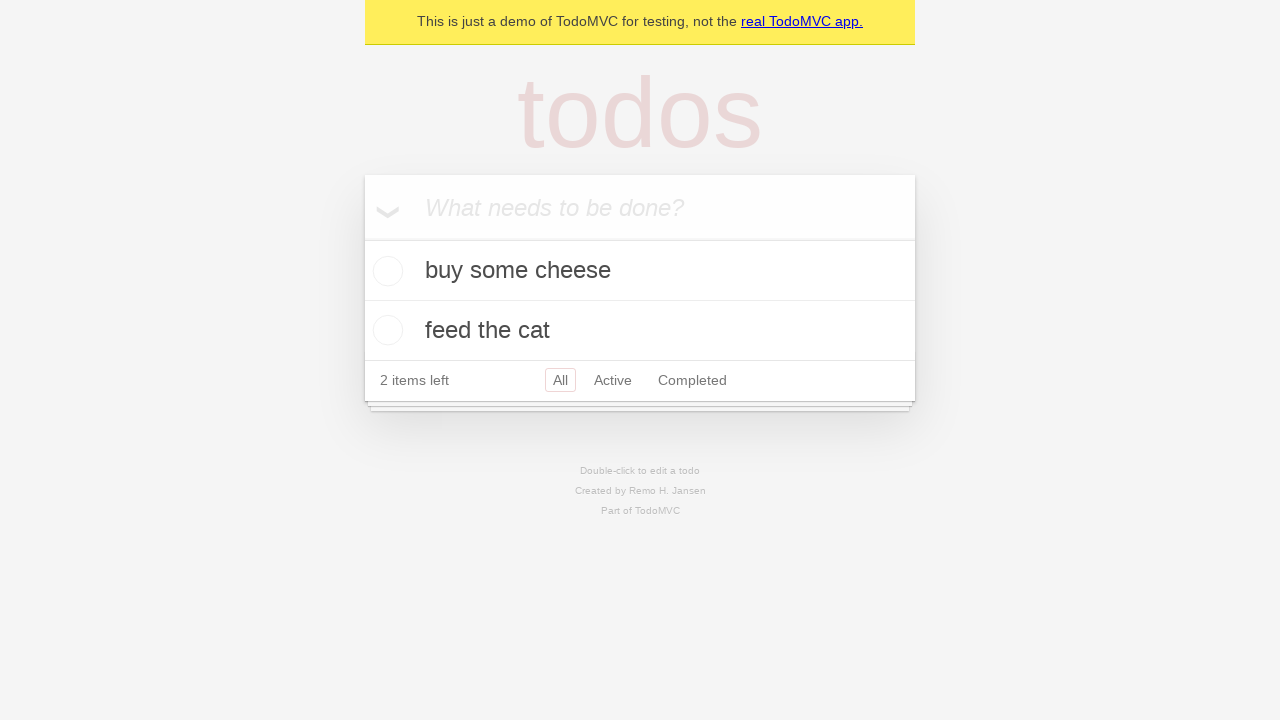

Filled third todo input with 'book a doctors appointment' on internal:attr=[placeholder="What needs to be done?"i]
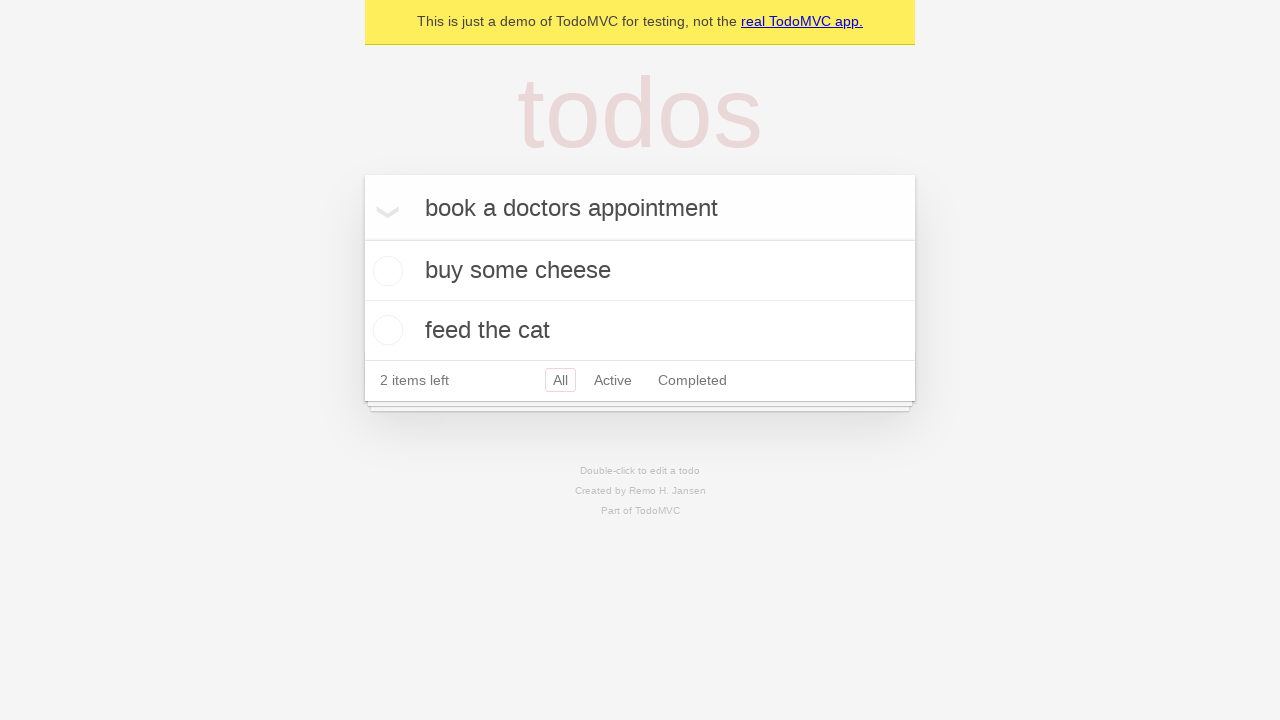

Pressed Enter to create third todo on internal:attr=[placeholder="What needs to be done?"i]
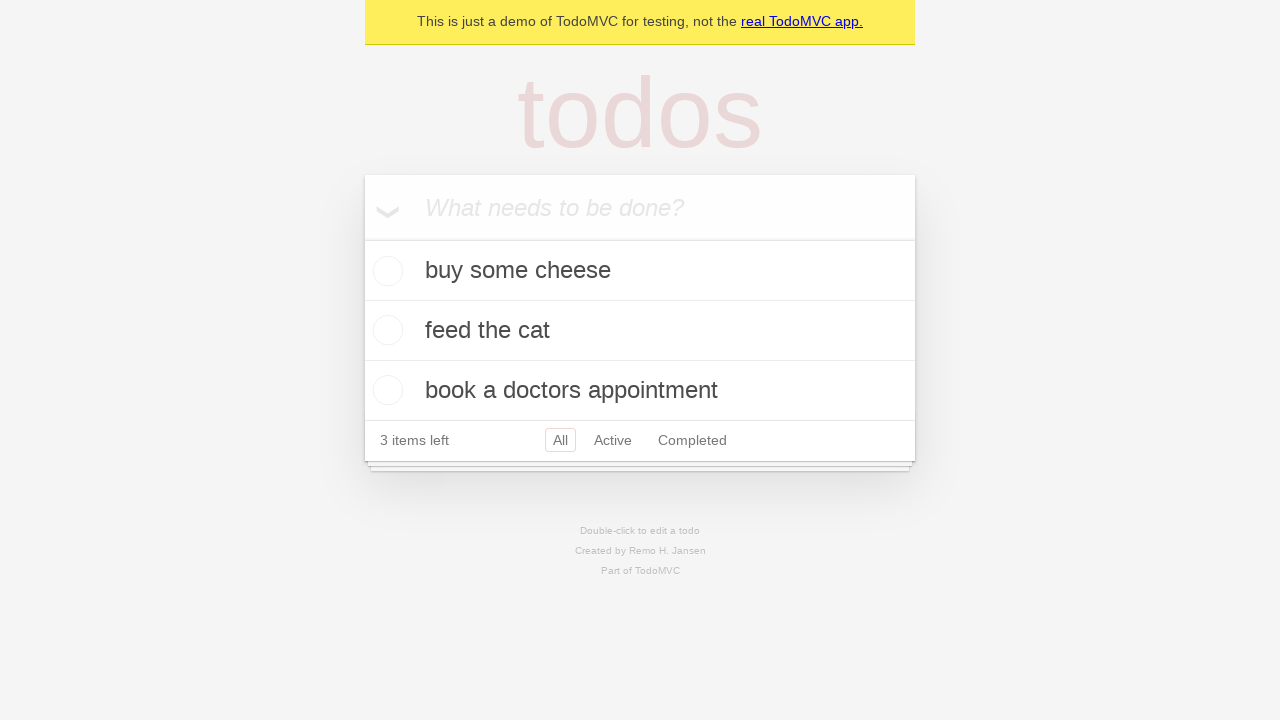

Double-clicked second todo item to enter edit mode at (640, 331) on internal:testid=[data-testid="todo-item"s] >> nth=1
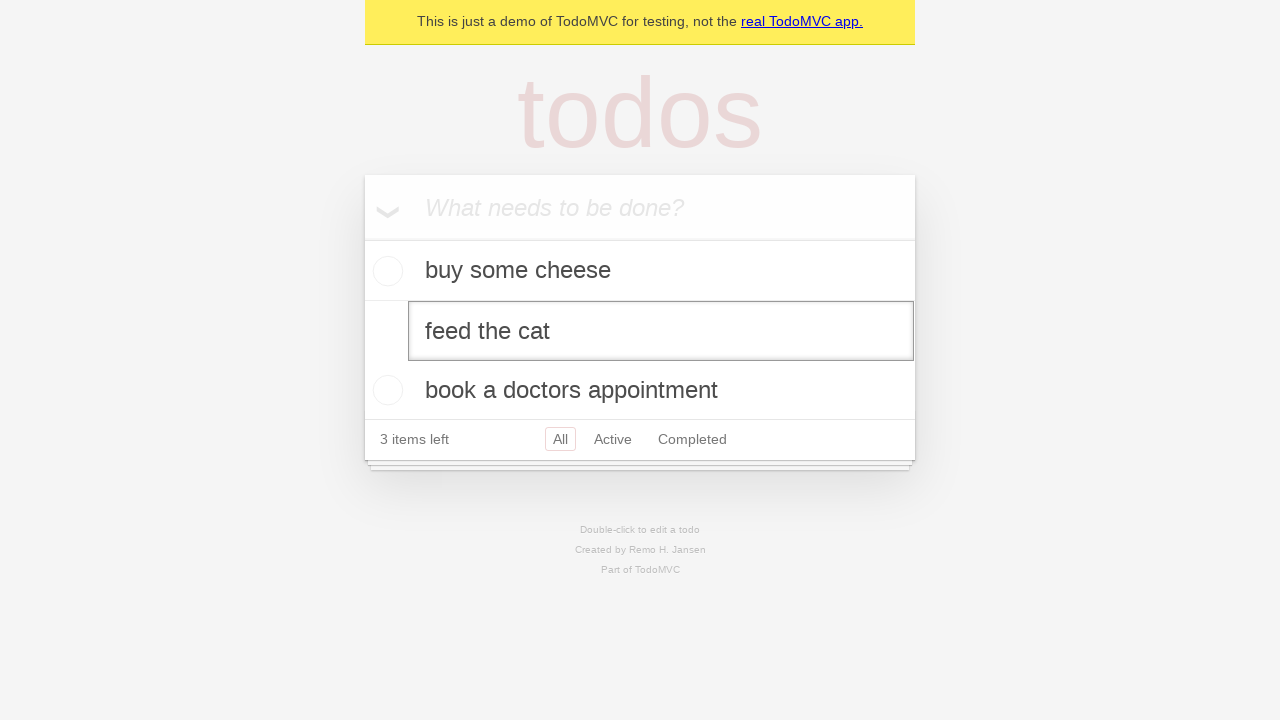

Filled edit box with text containing leading and trailing spaces on internal:testid=[data-testid="todo-item"s] >> nth=1 >> internal:role=textbox[nam
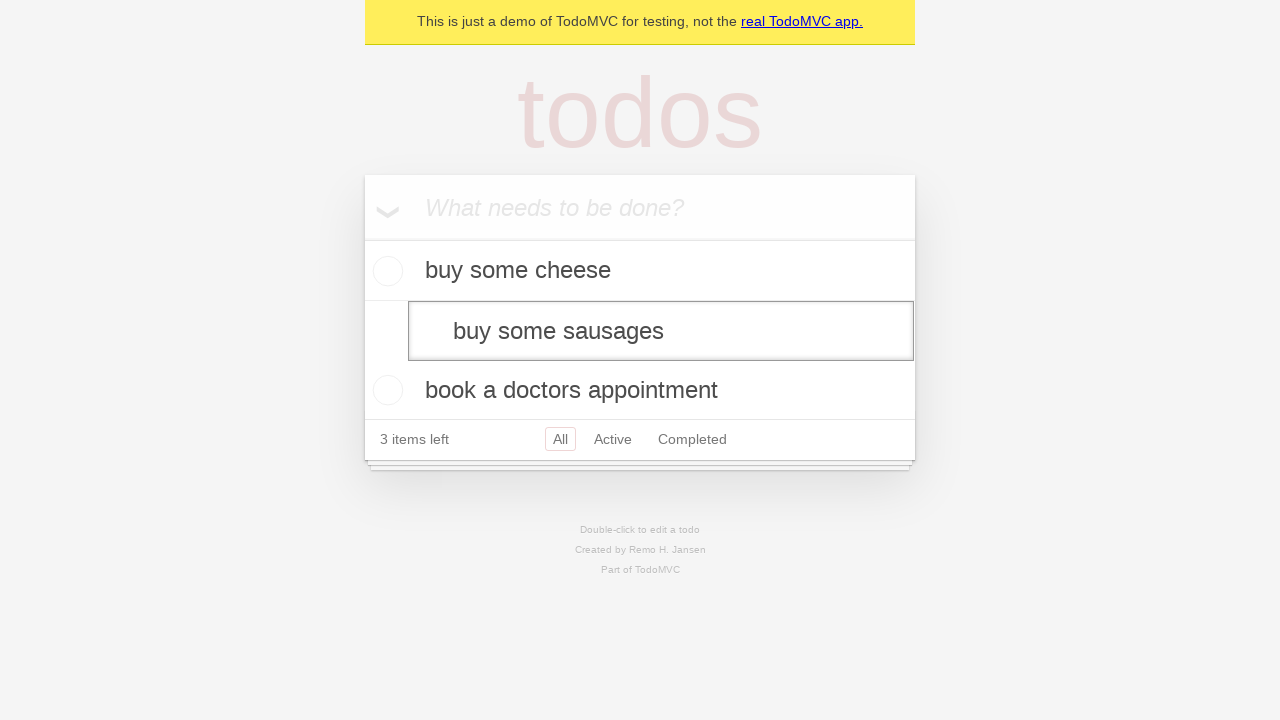

Pressed Enter to save edited todo, text should be trimmed on internal:testid=[data-testid="todo-item"s] >> nth=1 >> internal:role=textbox[nam
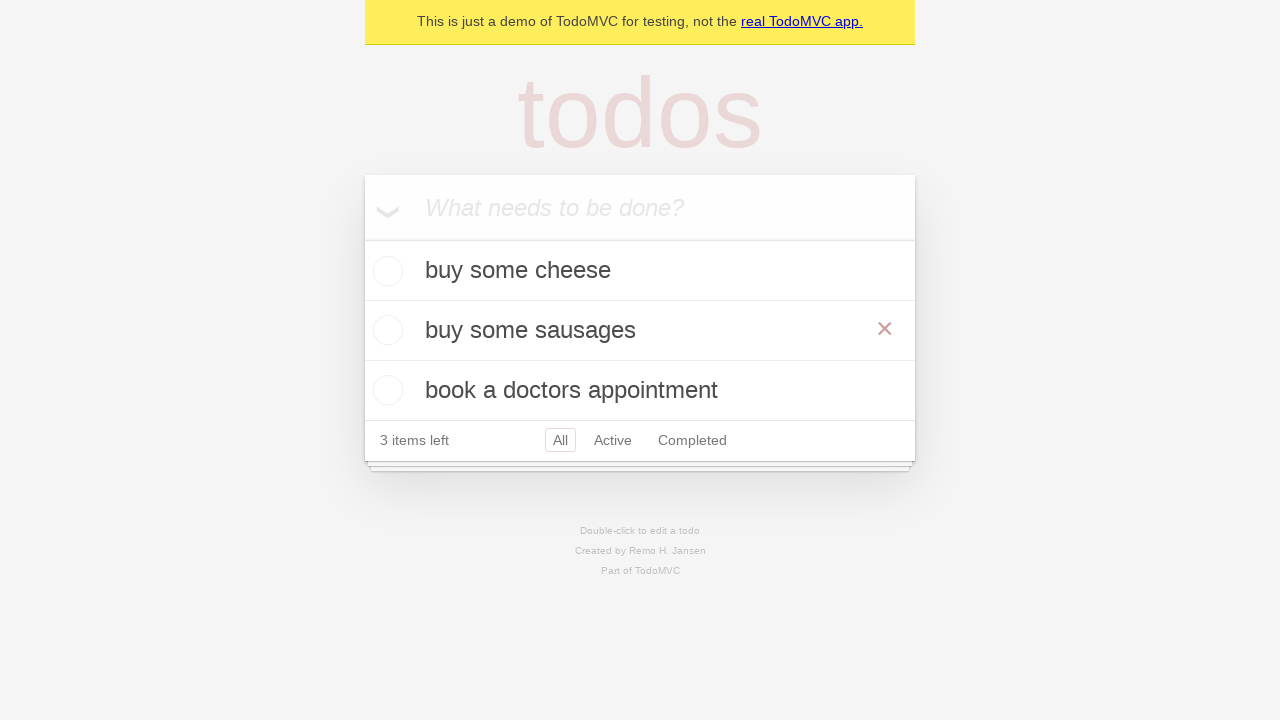

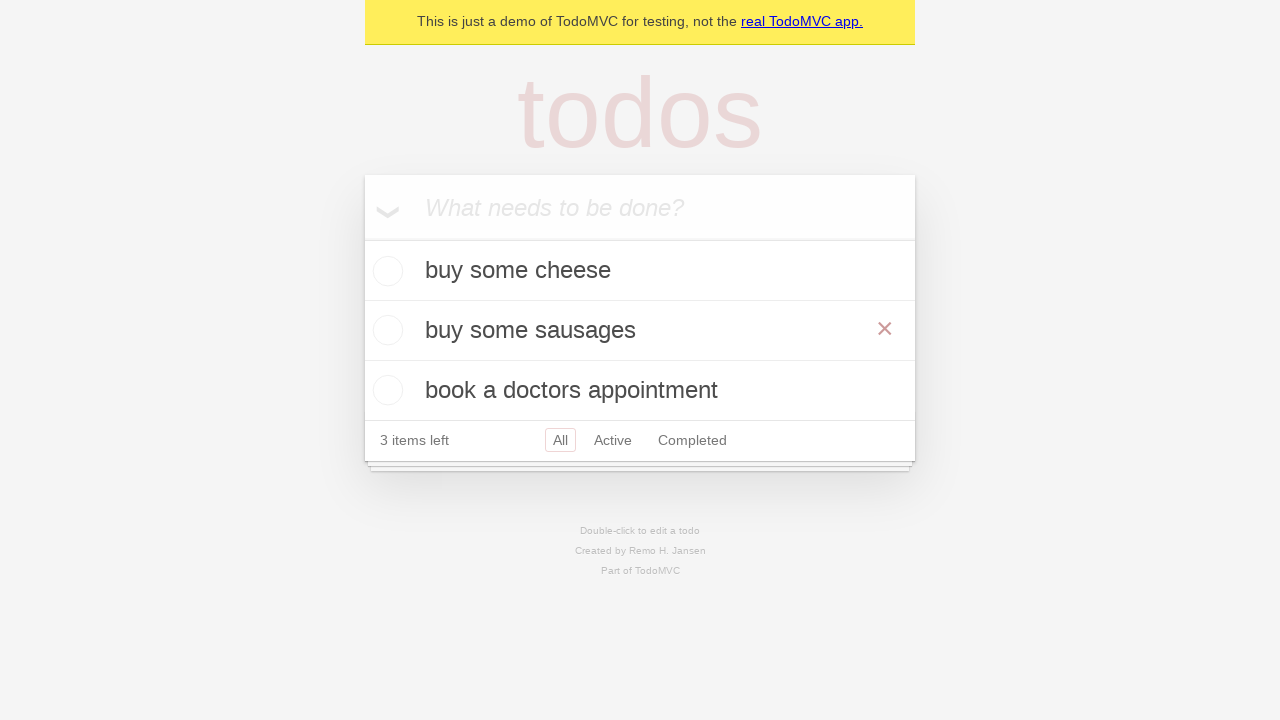